Tests dropdown navigation functionality on a demo automation site by clicking on a navigation menu item to expand it and then selecting an Alert option from the dropdown menu.

Starting URL: https://demo.automationtesting.in/Alerts.html

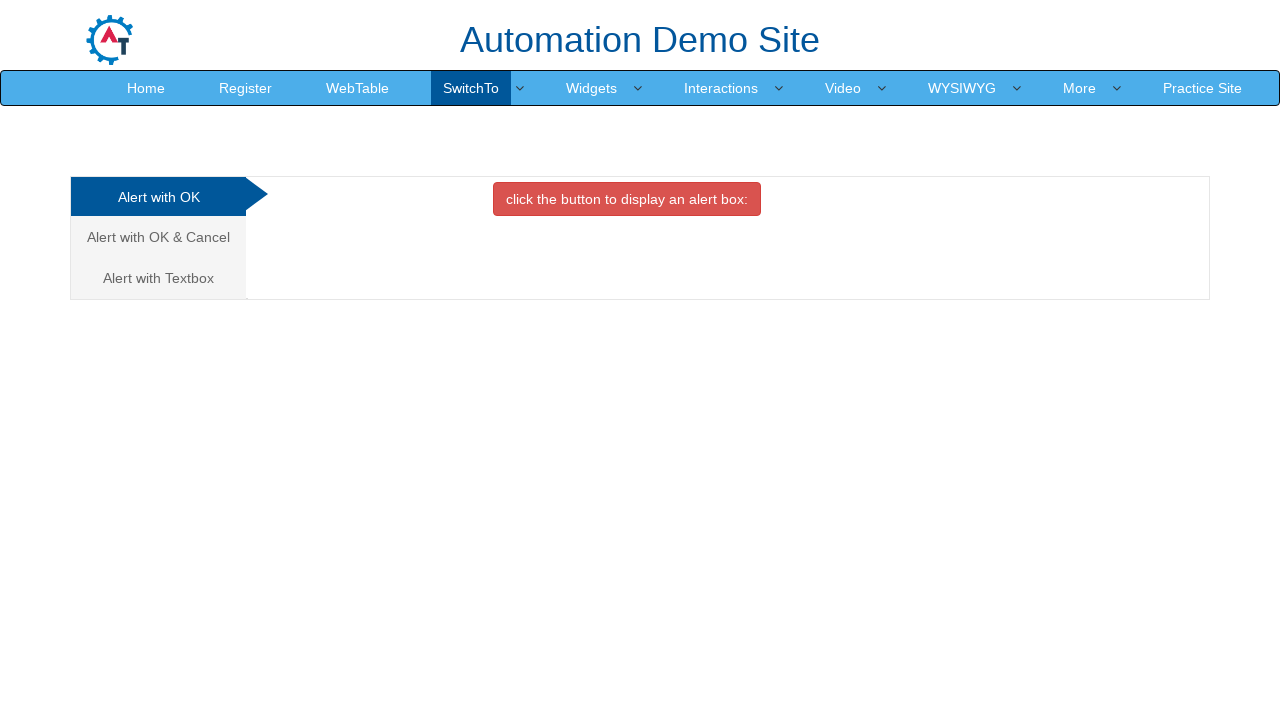

Clicked on SwitchTo menu item to expand dropdown at (520, 88) on li >> internal:has-text="SwitchTo Alerts Windows Frames"i >> i
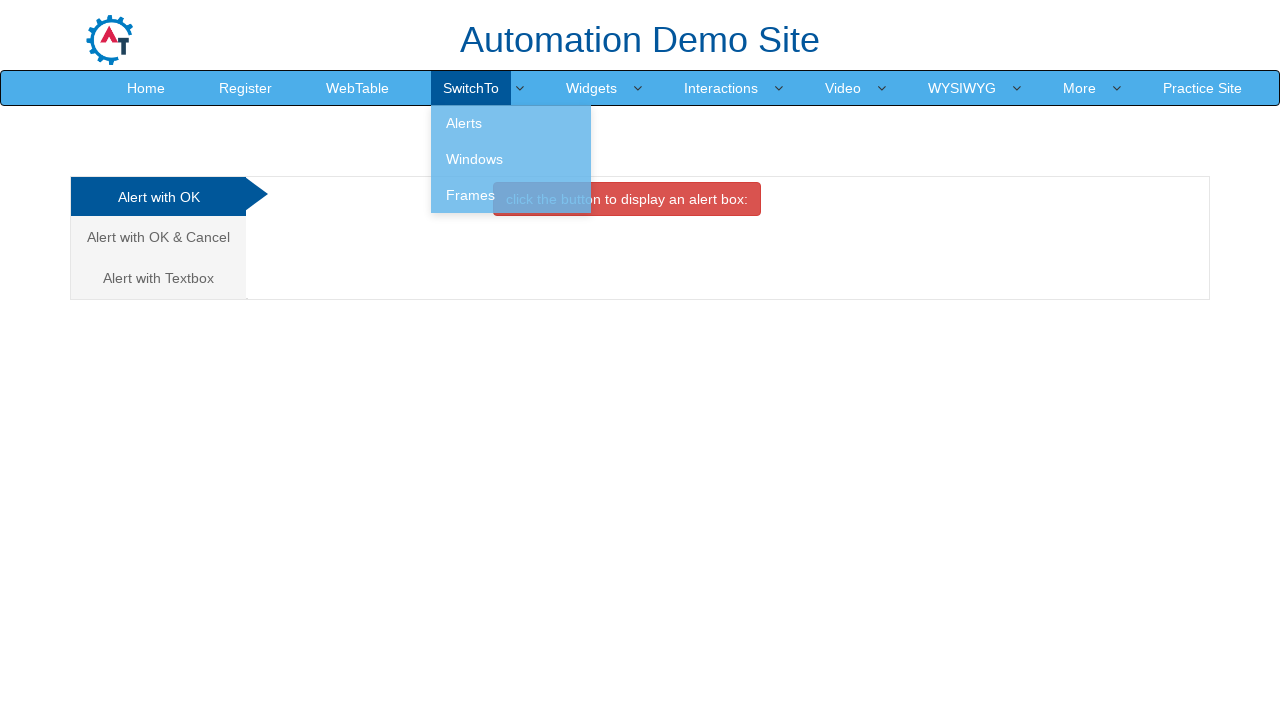

Waited for dropdown menu to expand
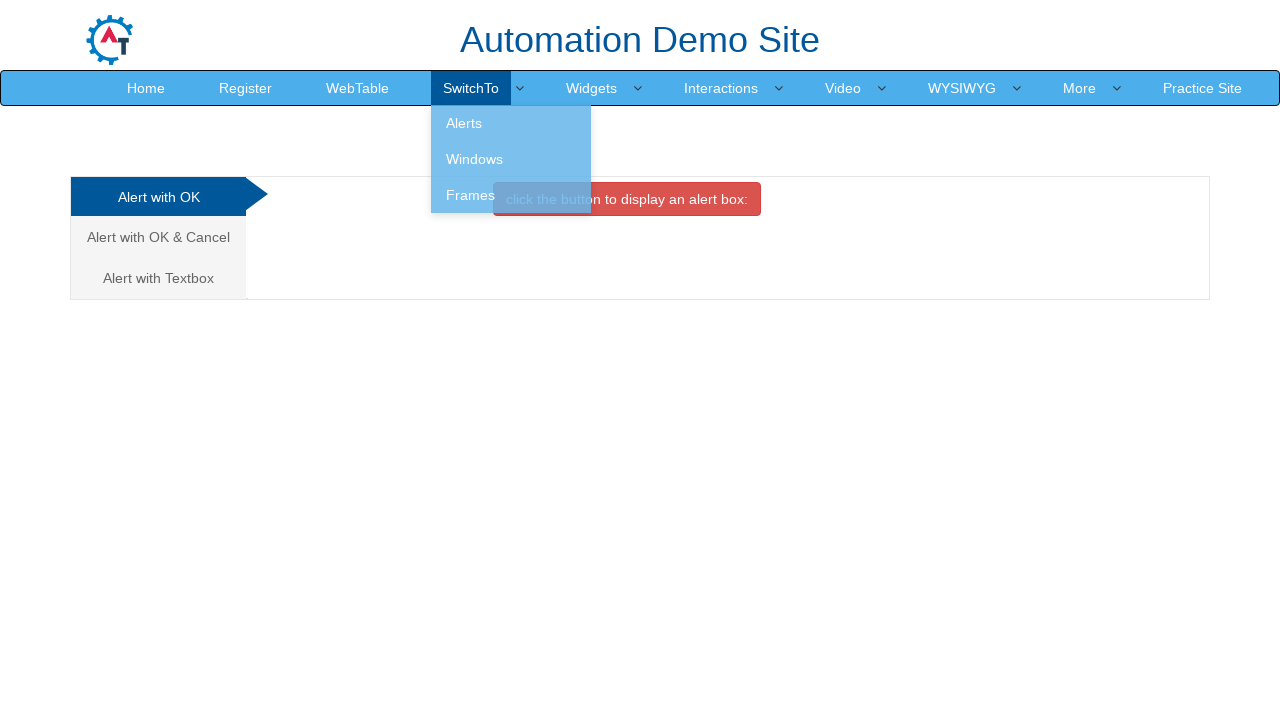

Retrieved all dropdown menu options
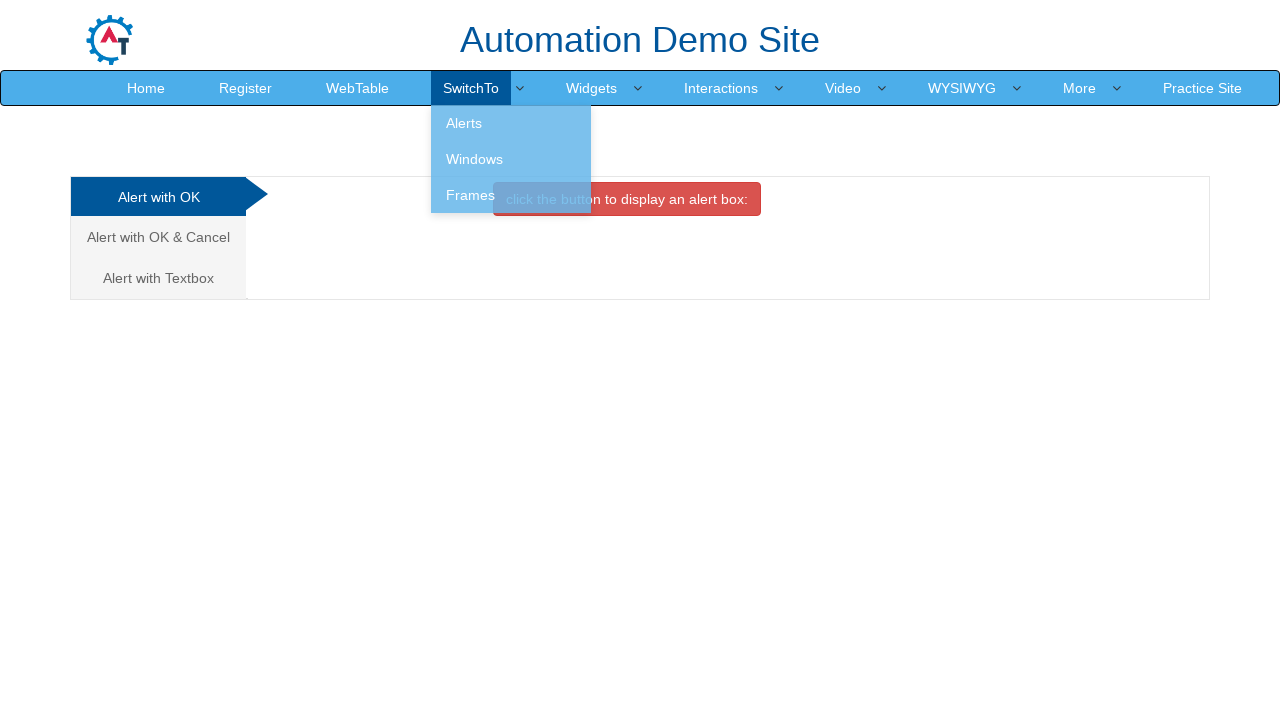

Clicked on Alert option from dropdown menu
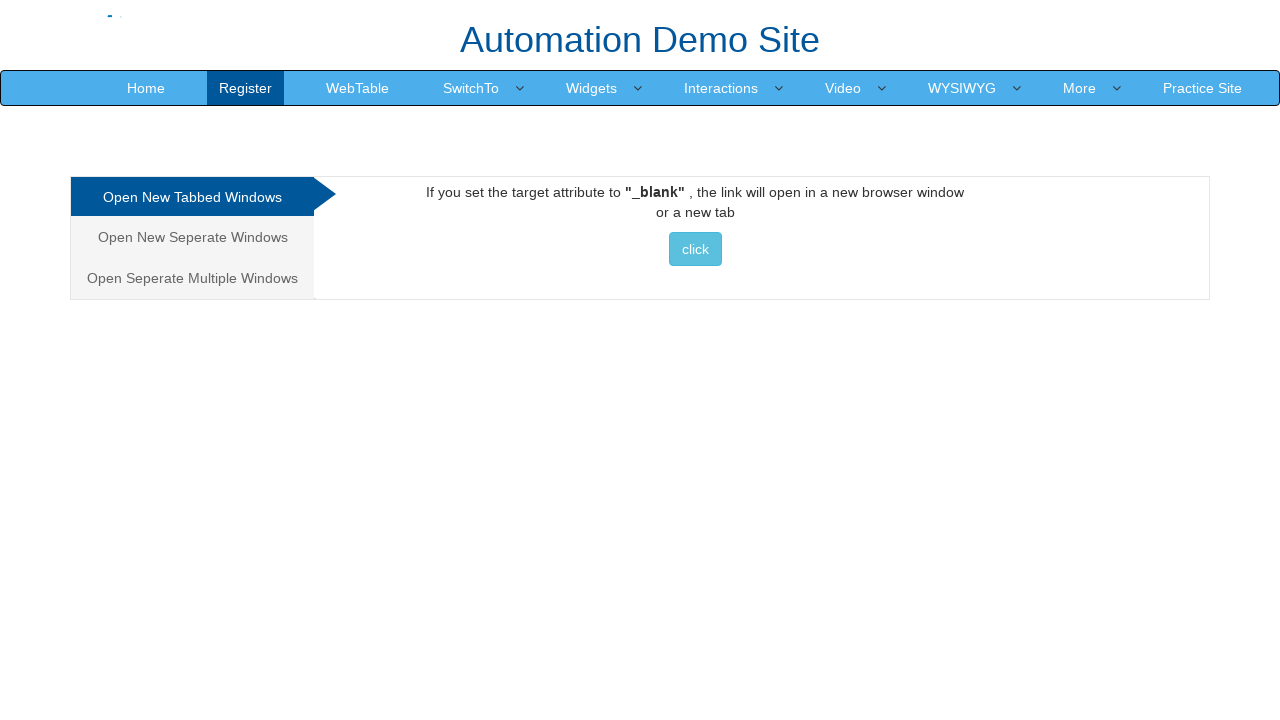

Waited for page interaction to complete
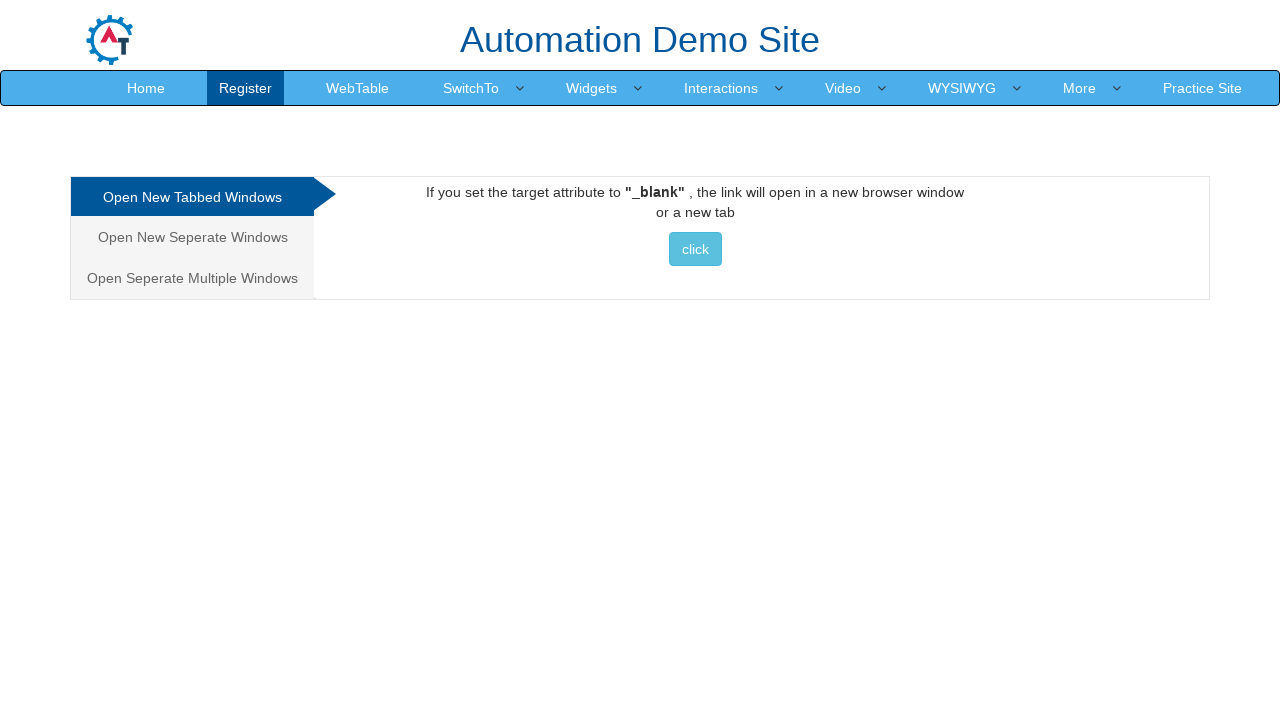

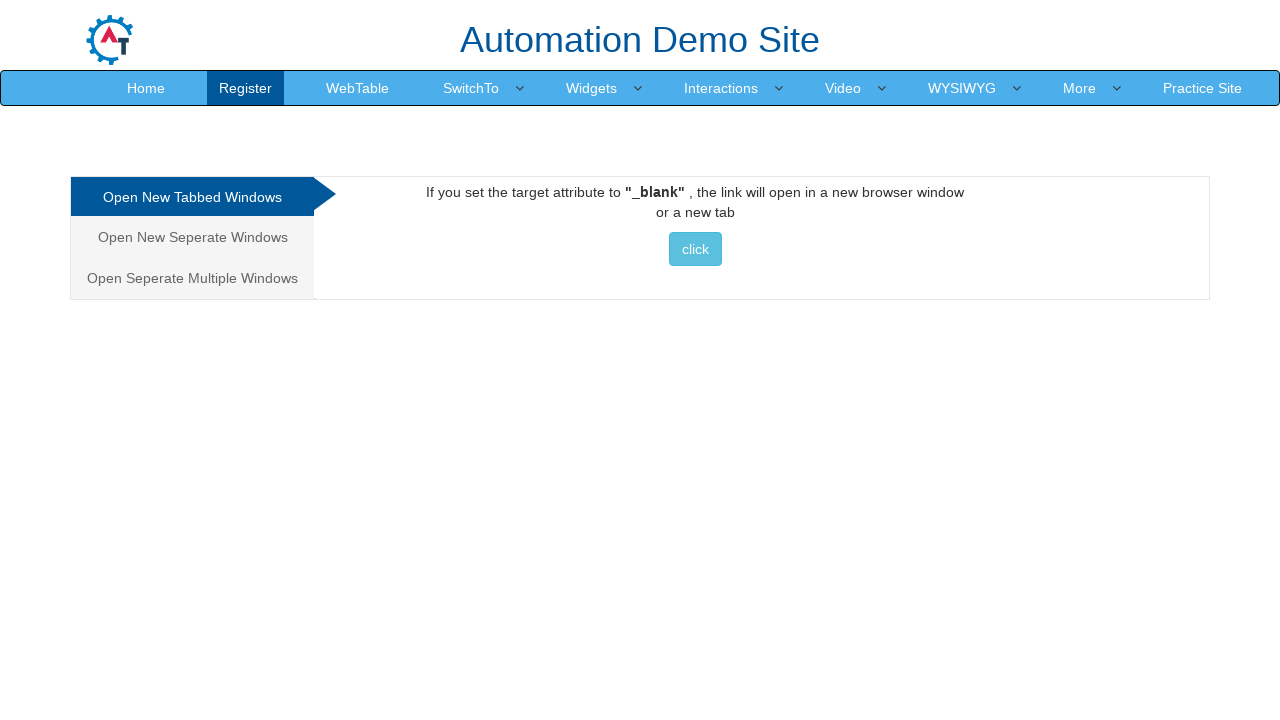